Tests drag and drop functionality by dragging an element to two different drop zones sequentially

Starting URL: https://v1.training-support.net/selenium/drag-drop

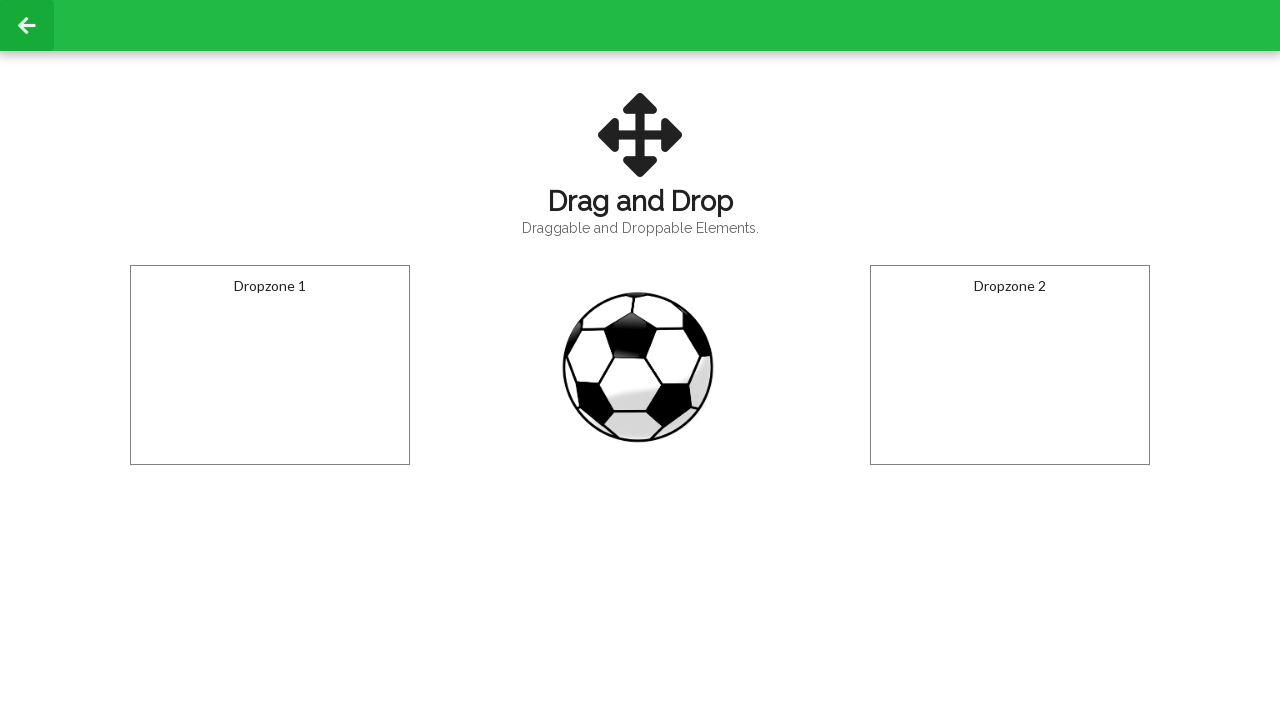

Located draggable element (ball)
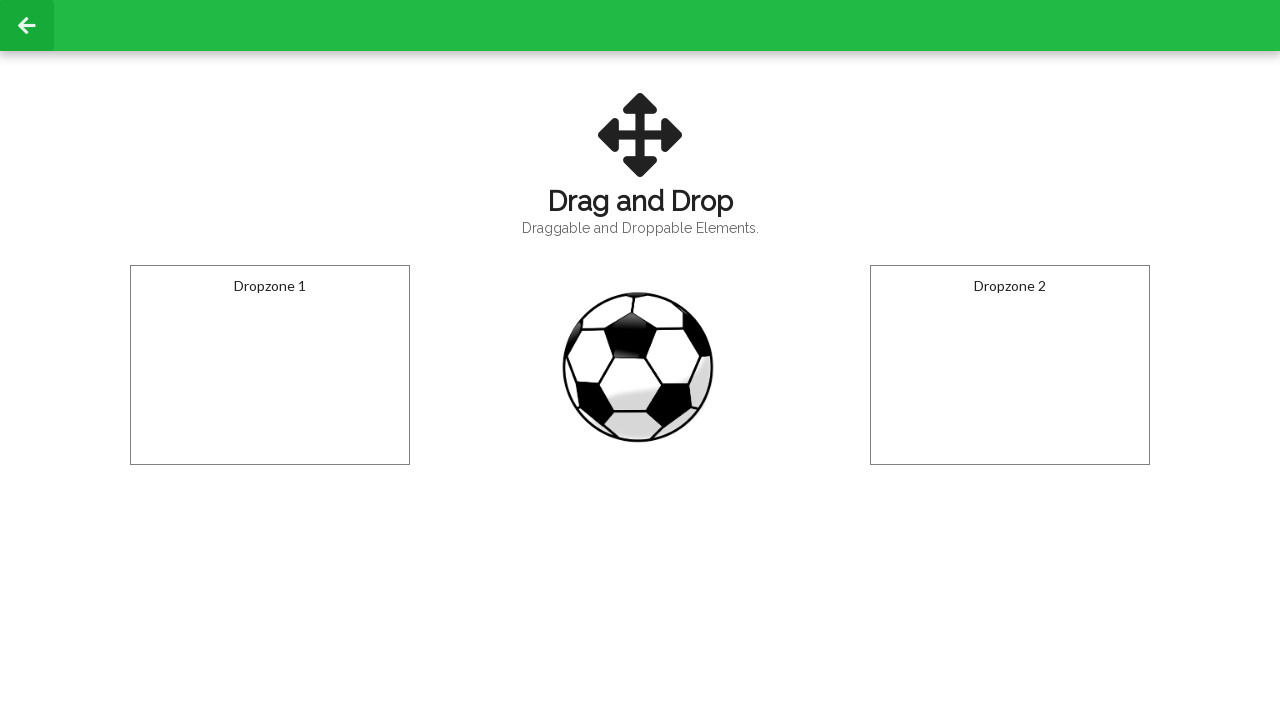

Located first drop zone
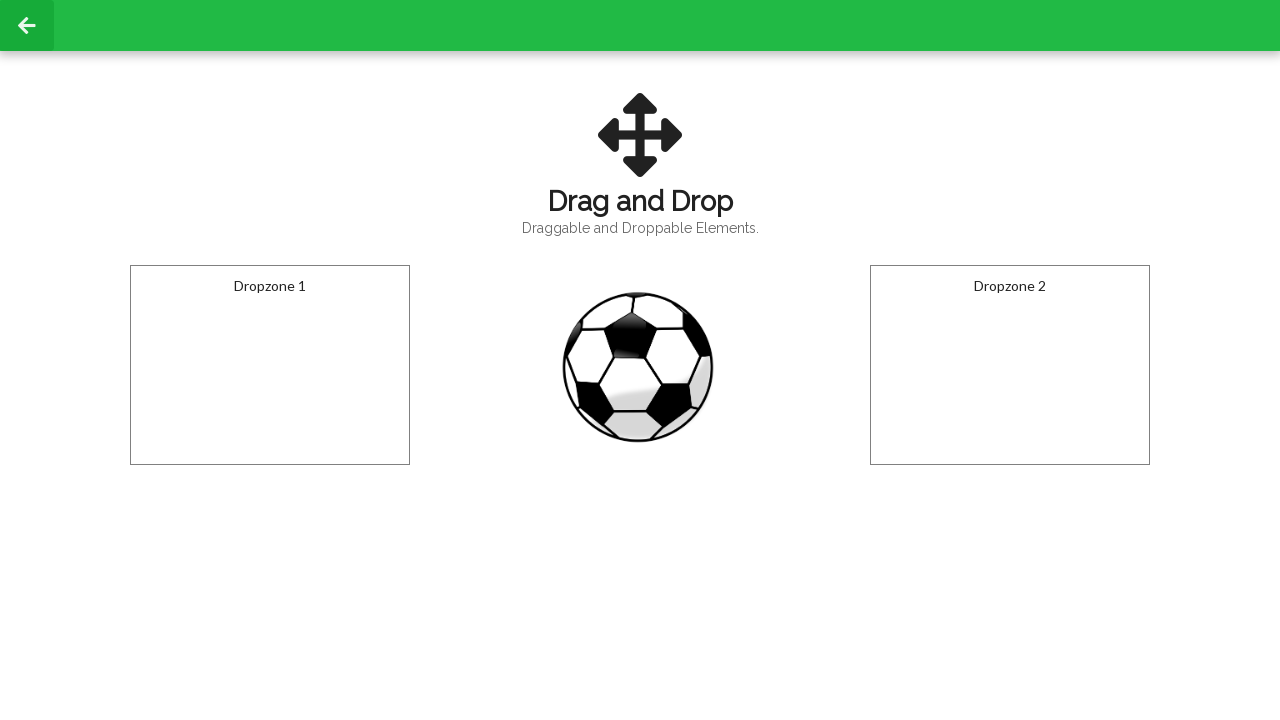

Located second drop zone
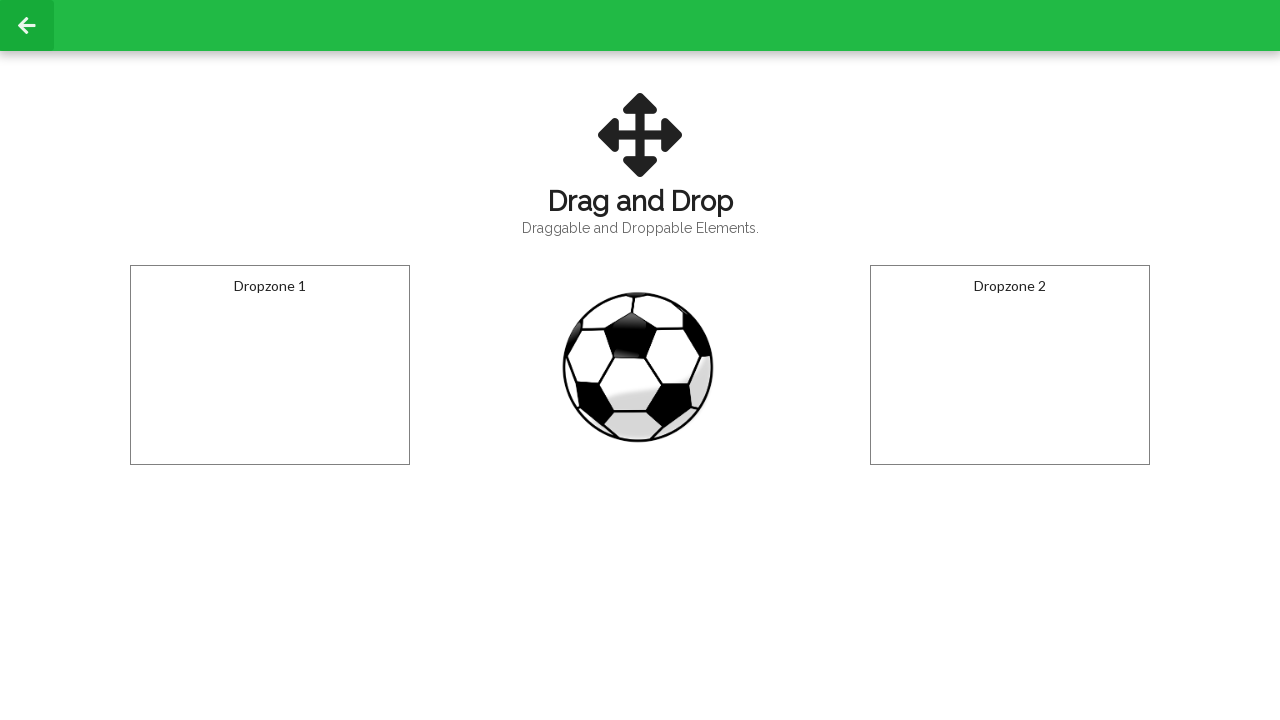

Dragged ball to first drop zone at (270, 365)
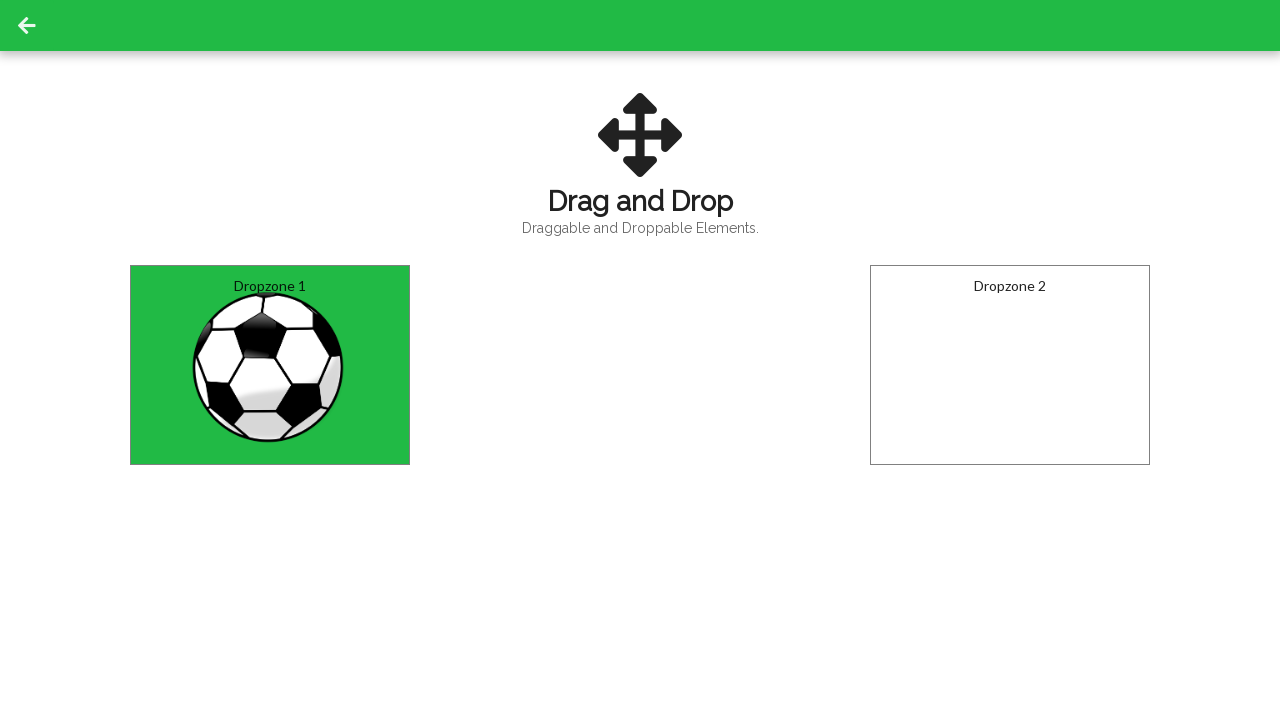

Retrieved text from first drop zone: Dropzone 1Dropped!
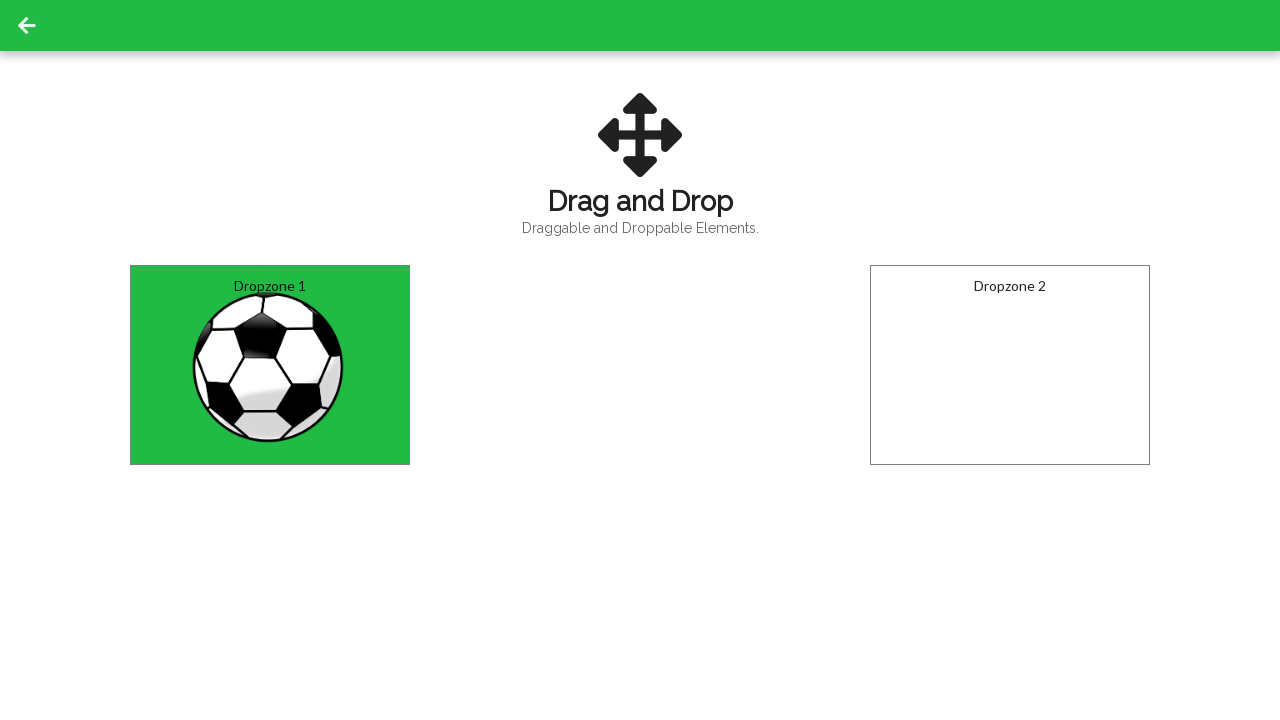

Dragged ball to second drop zone at (1010, 365)
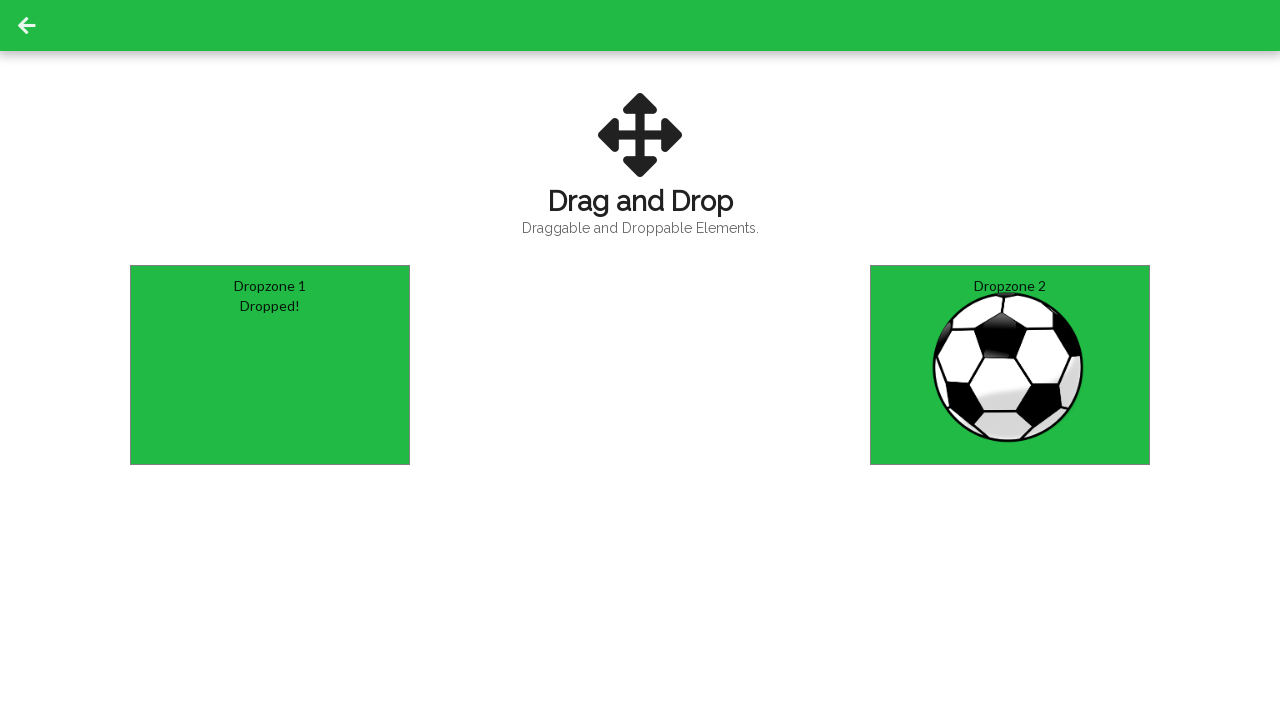

Retrieved text from second drop zone: Dropzone 2Dropped!
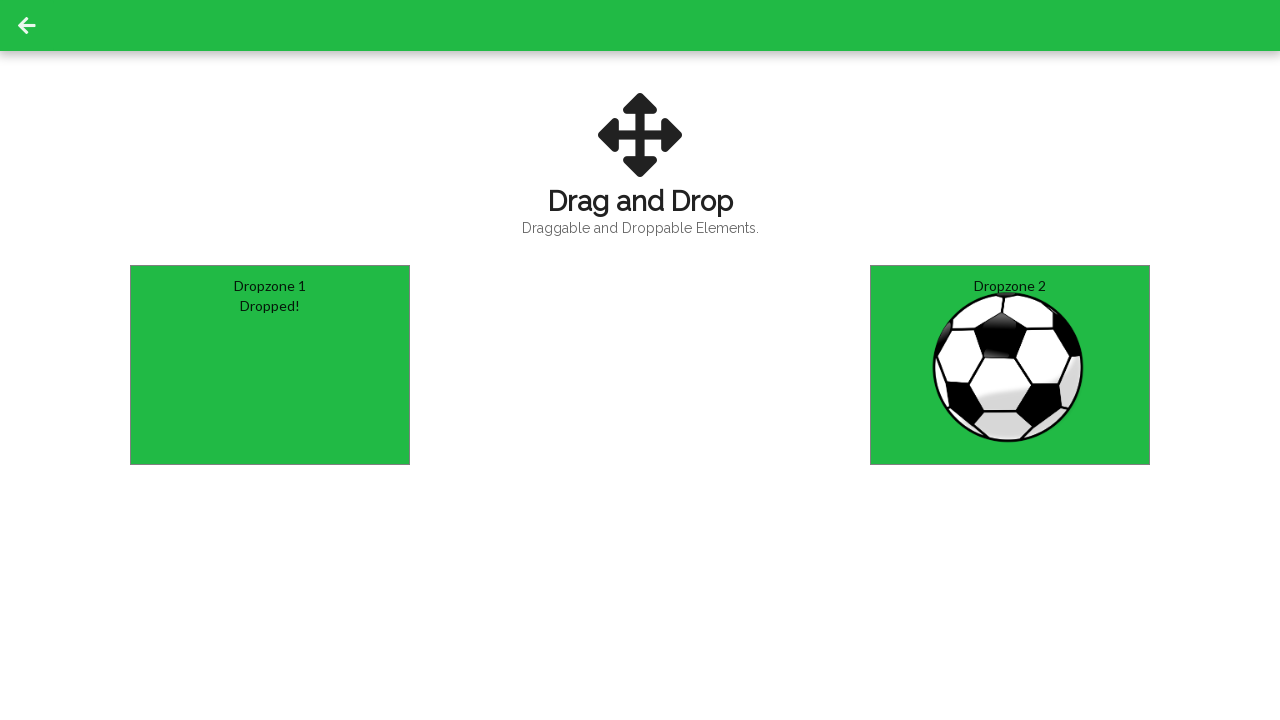

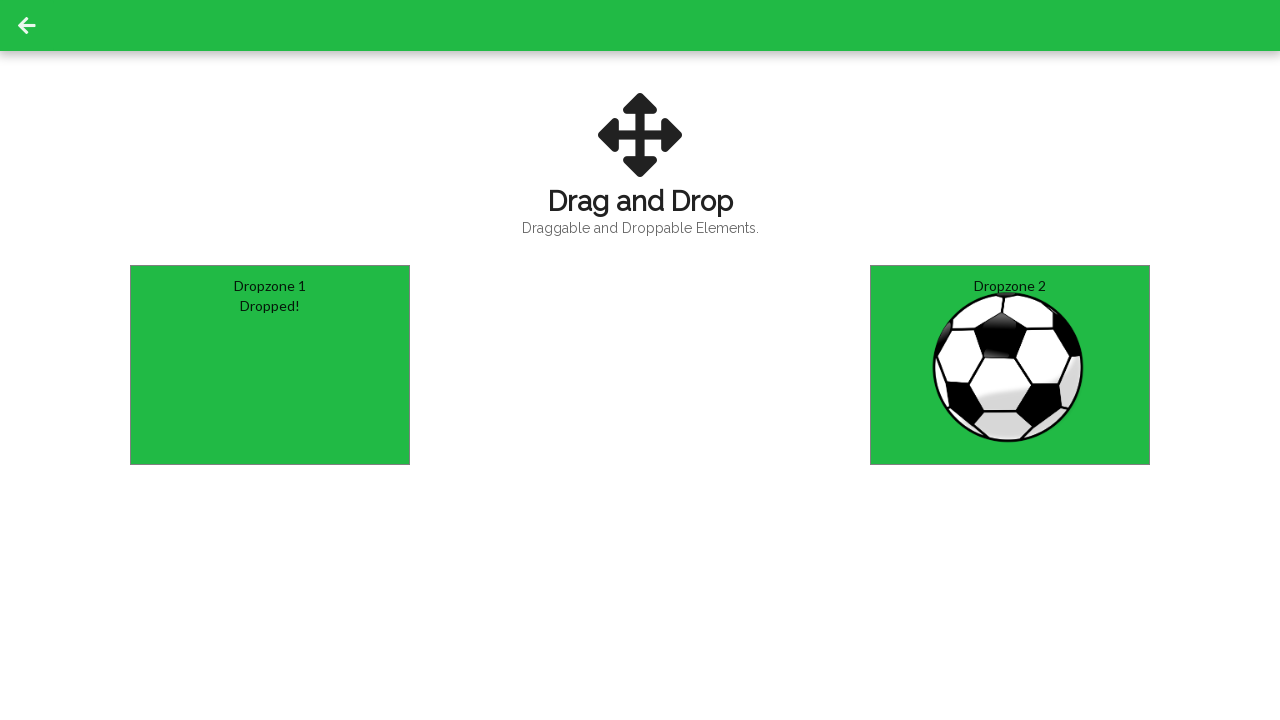